Tests the jQuery UI Datepicker widget by navigating to the demo site, clicking on the Datepicker link, selecting a specific date (August 10, 2019), and verifying the date was entered correctly.

Starting URL: https://jqueryui.com/

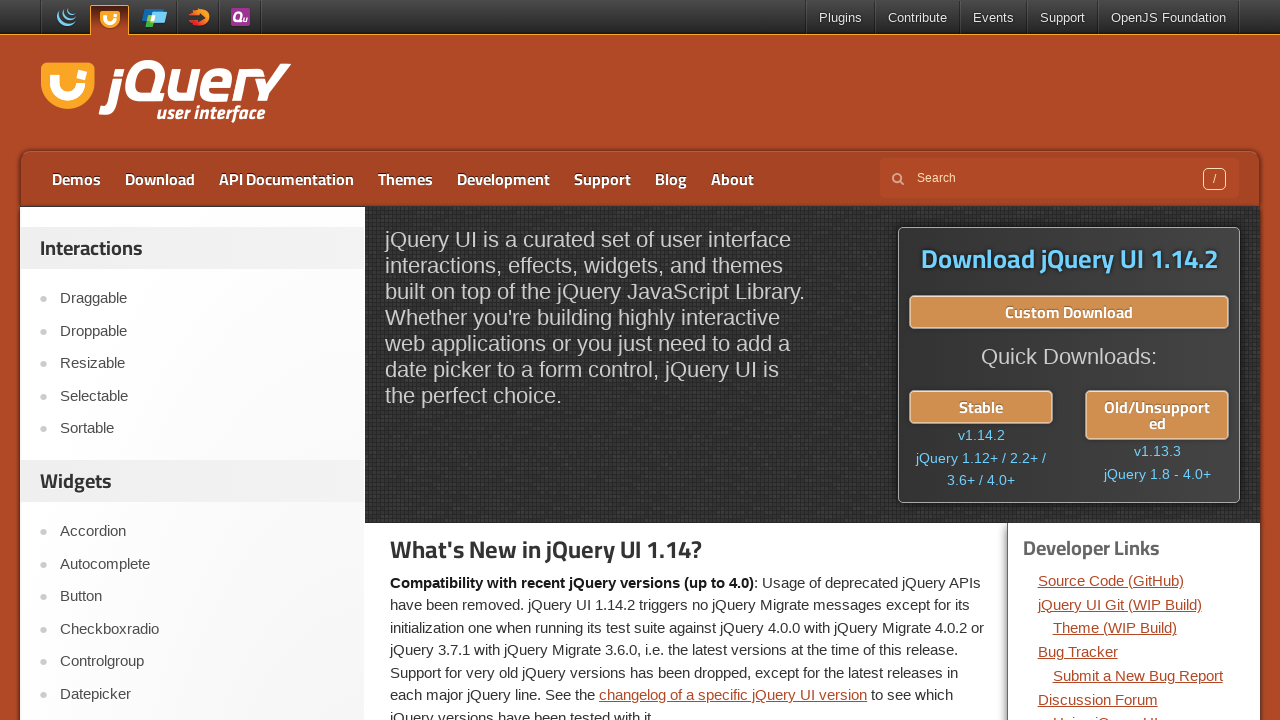

Clicked on Datepicker link at (202, 694) on text=Datepicker
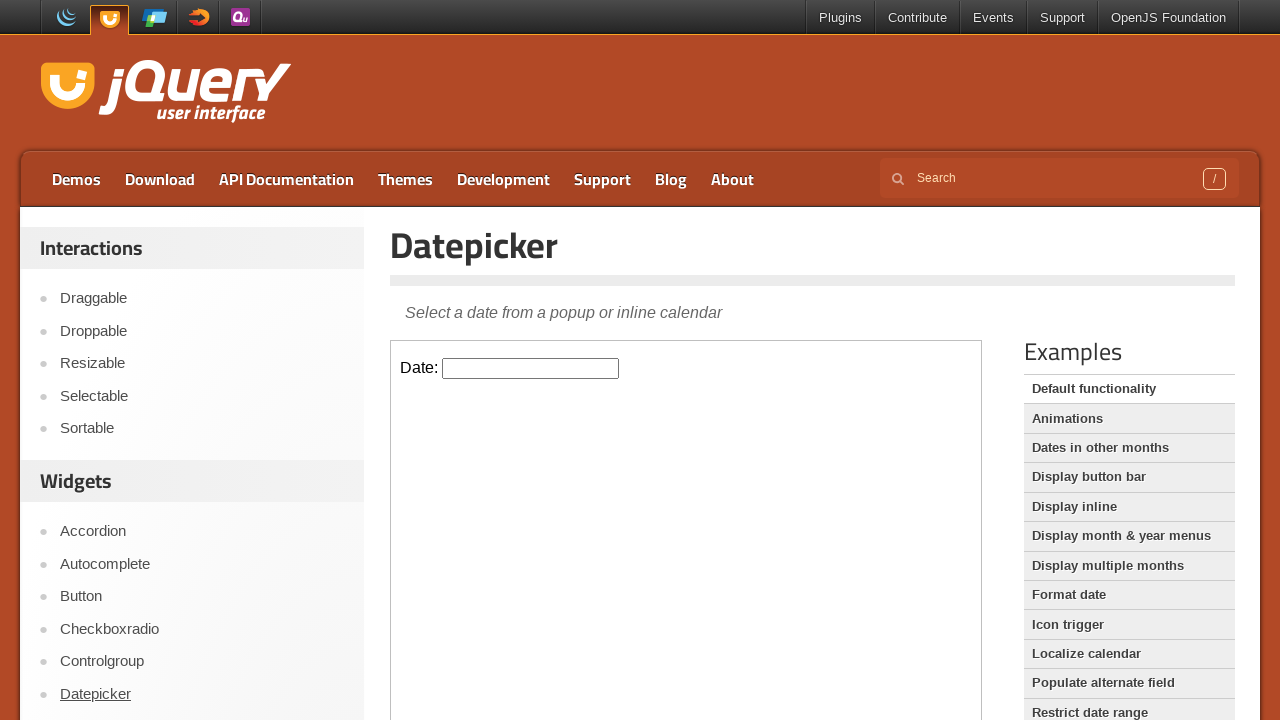

Datepicker demo page loaded with iframe selector visible
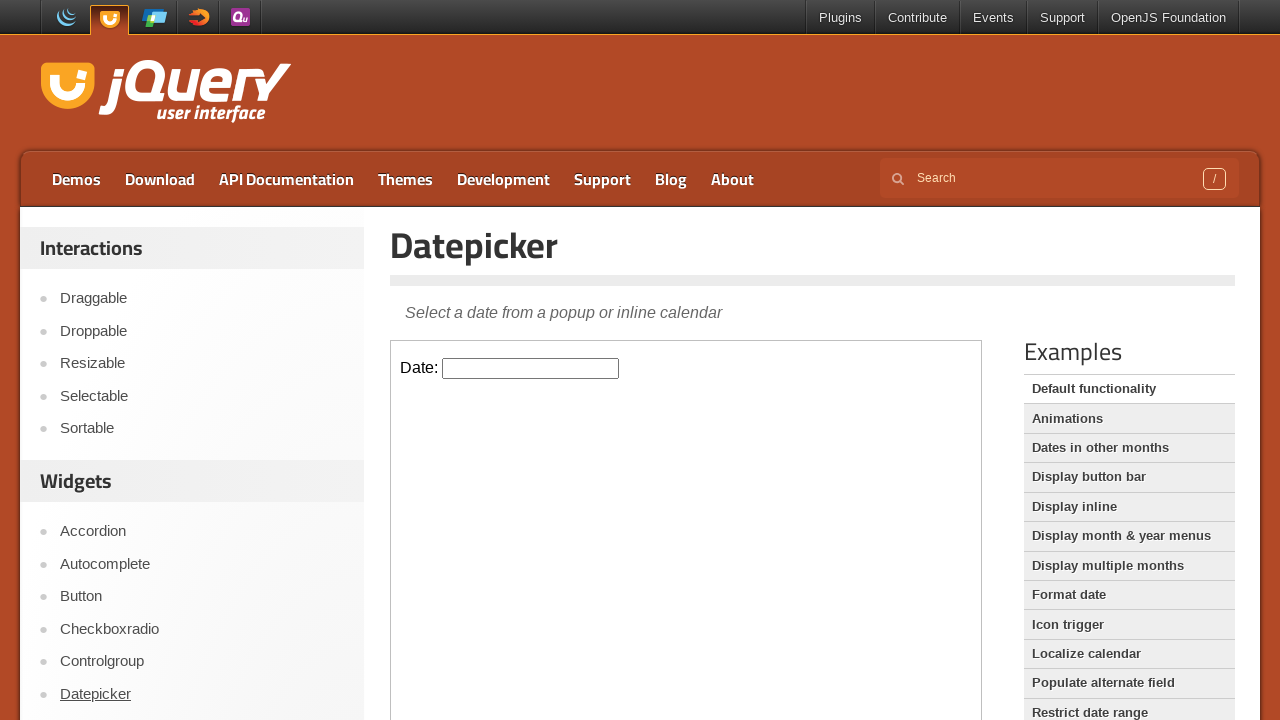

Switched to iframe containing datepicker widget
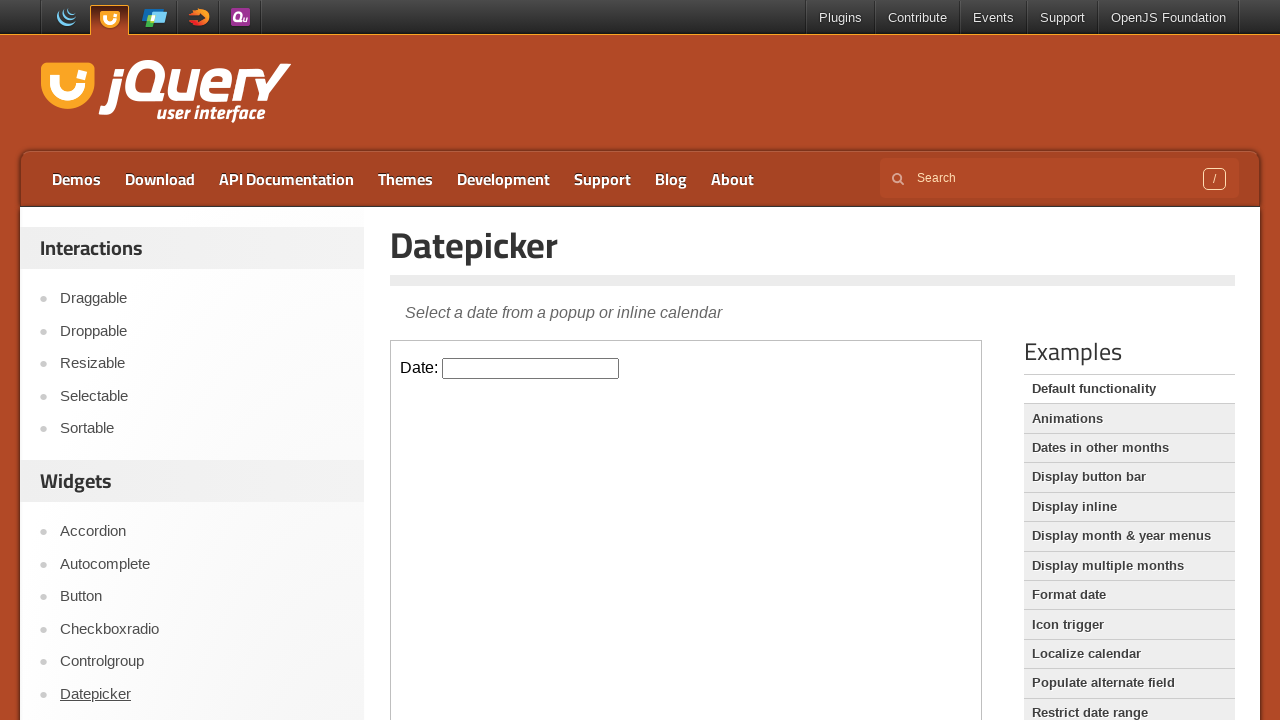

Clicked on datepicker input field to open calendar at (531, 368) on iframe.demo-frame >> internal:control=enter-frame >> #datepicker
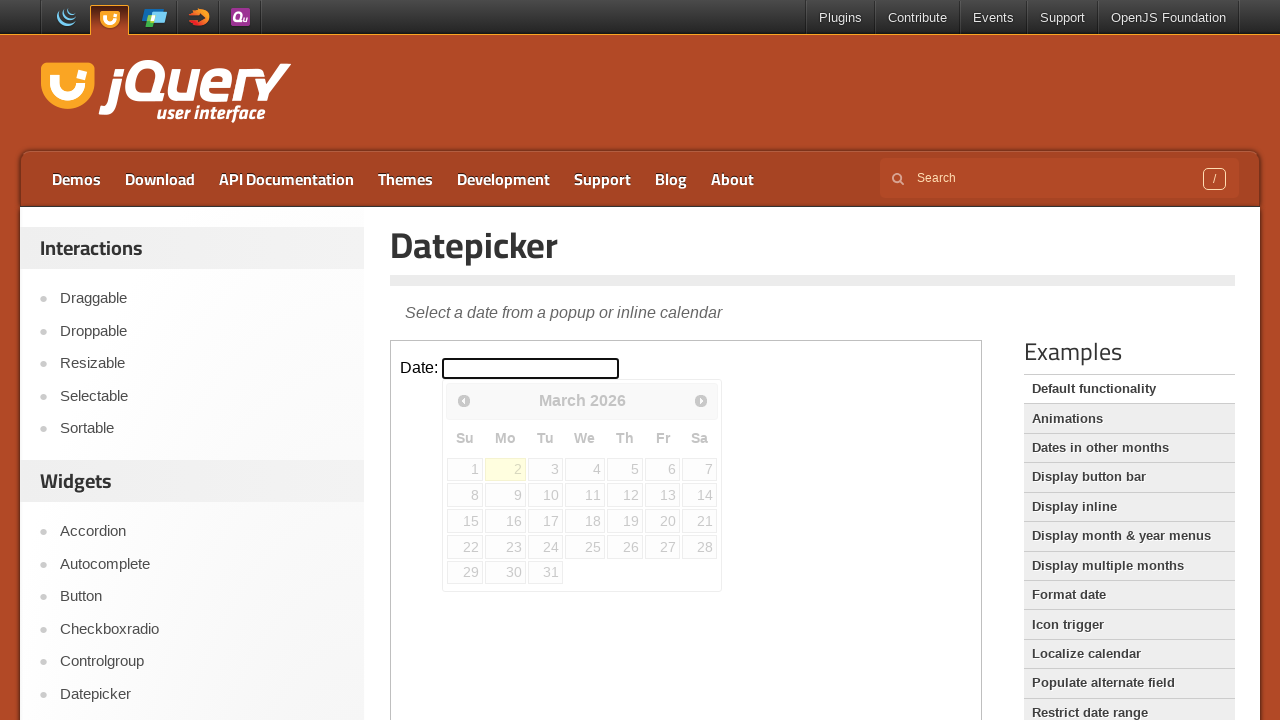

Waited 500ms for datepicker controls to be fully interactive
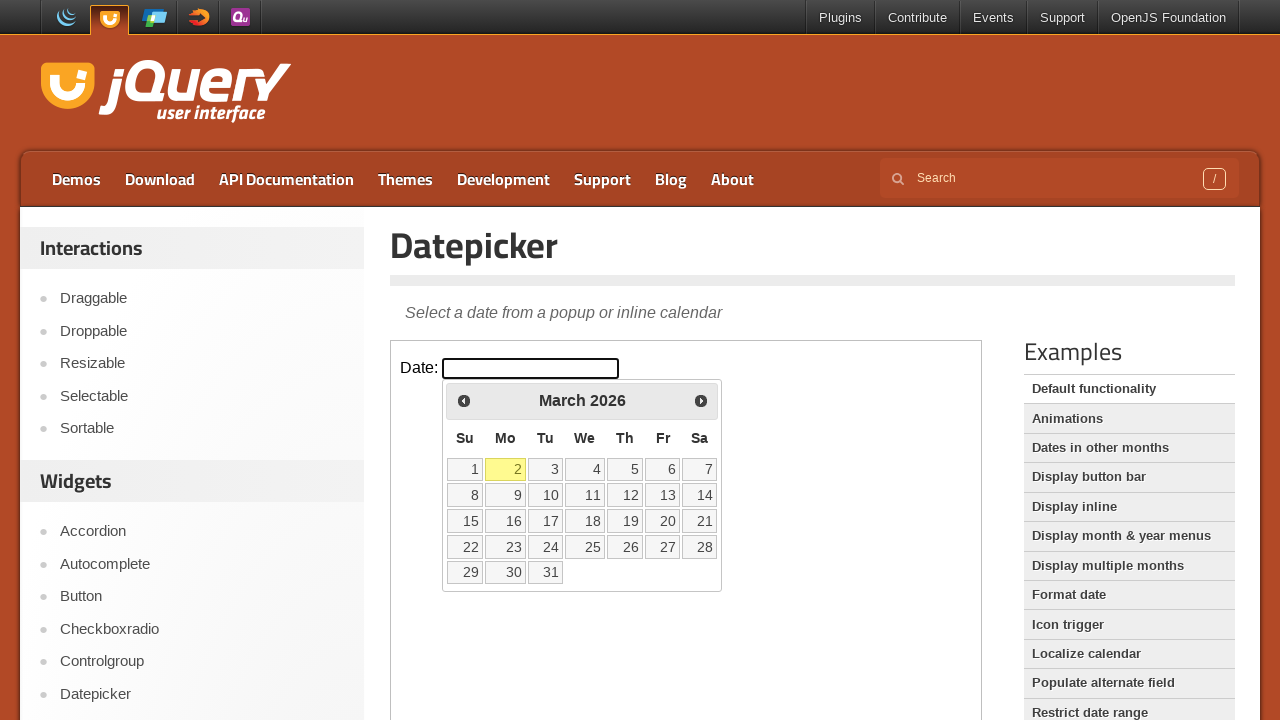

Clicked prev button to navigate backwards in datepicker at (464, 400) on iframe.demo-frame >> internal:control=enter-frame >> .ui-datepicker-prev
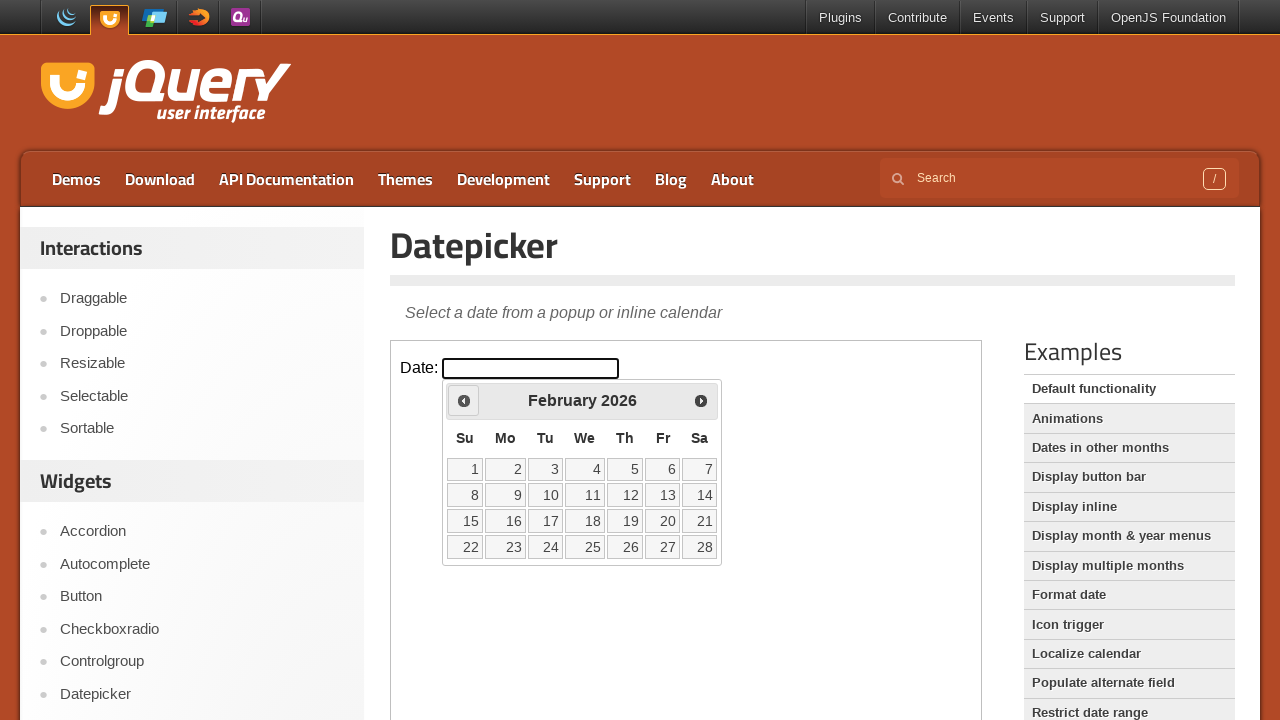

Selected day 10 from the datepicker calendar (August 10, 2019) at (545, 495) on iframe.demo-frame >> internal:control=enter-frame >> a.ui-state-default >> inter
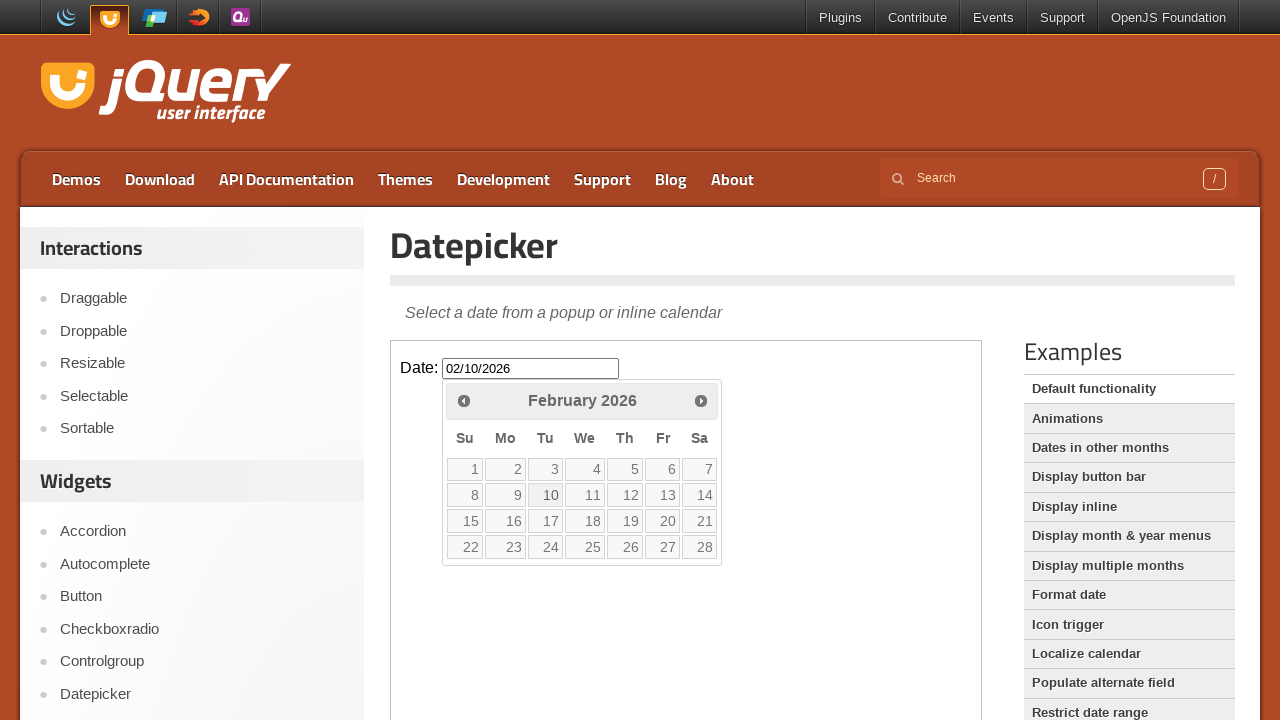

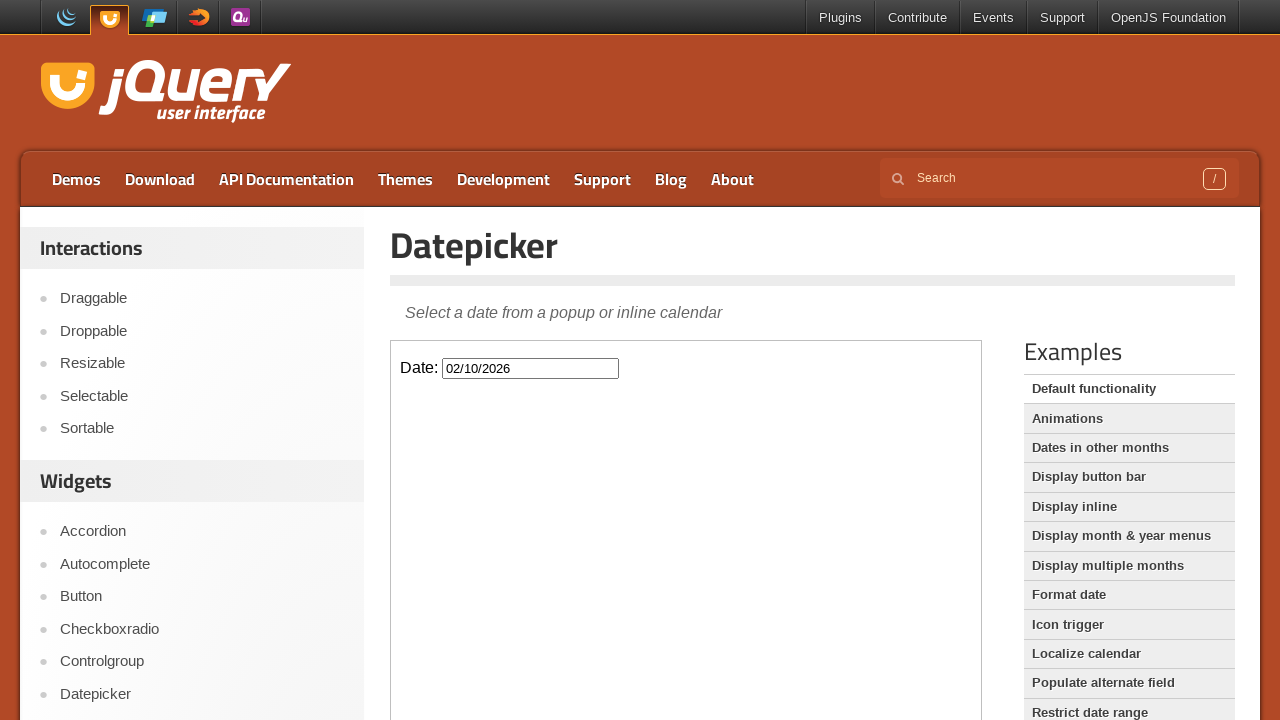